Tests dropdown selection functionality by selecting a country from a dropdown menu without using the Select class

Starting URL: https://www.orangehrm.com/orangehrm-30-day-trial/

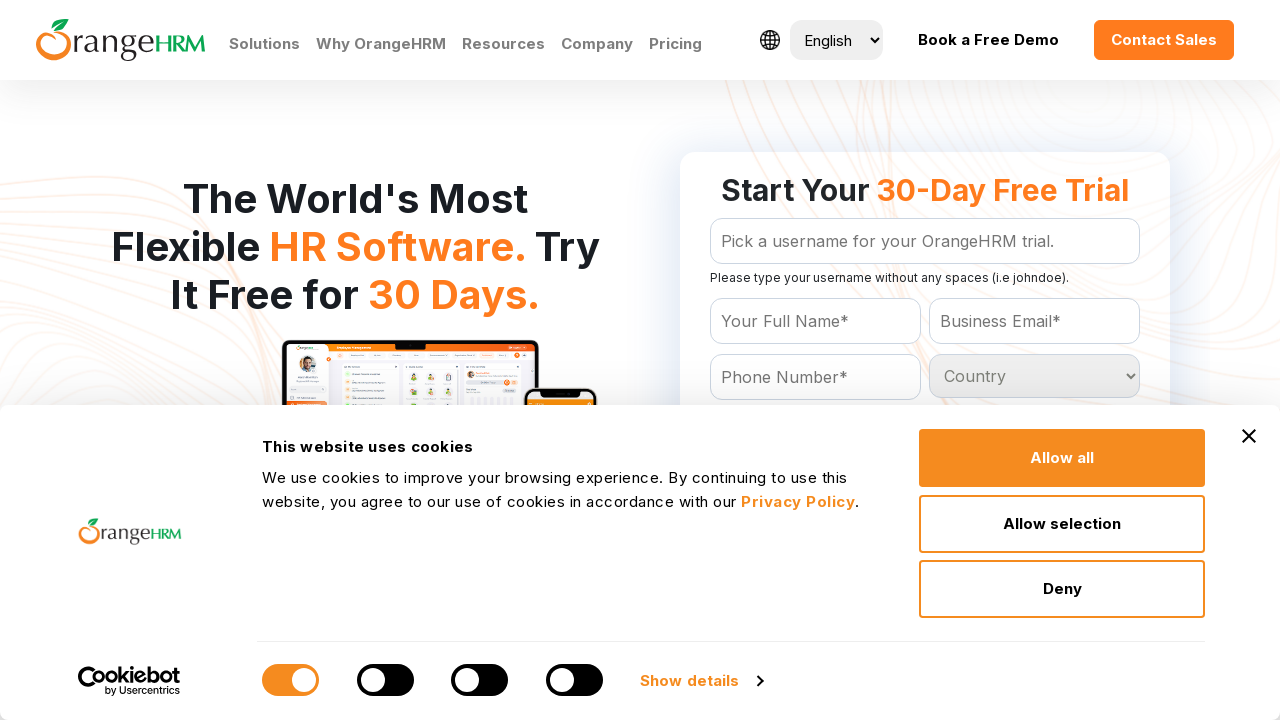

Located all country options in the dropdown menu
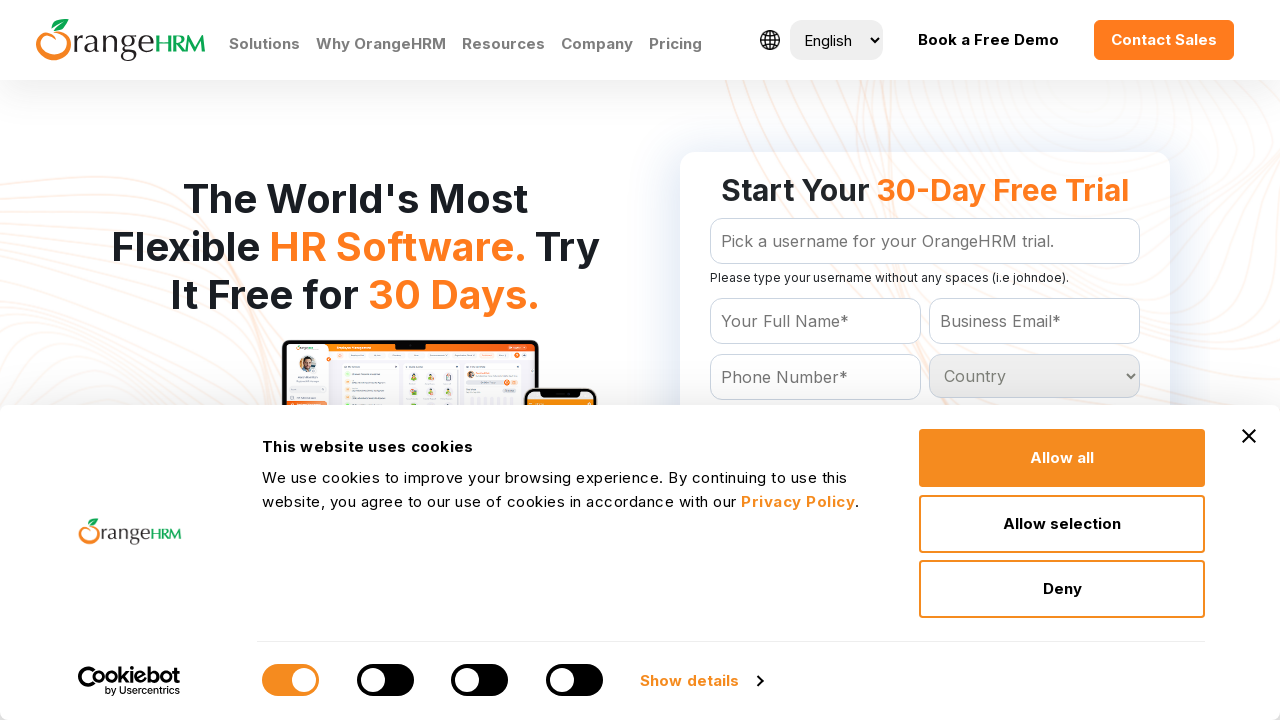

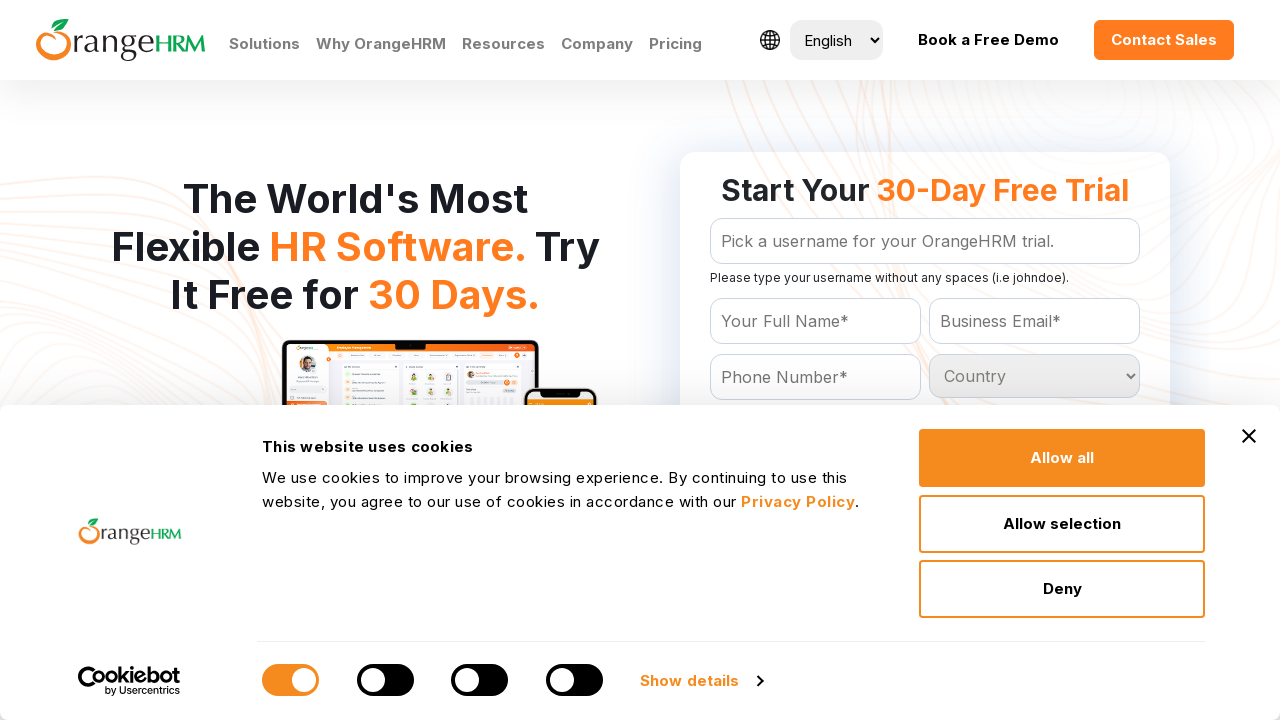